Tests table sorting functionality by clicking on the Due column header in the second table and verifying the column values

Starting URL: http://the-internet.herokuapp.com/tables

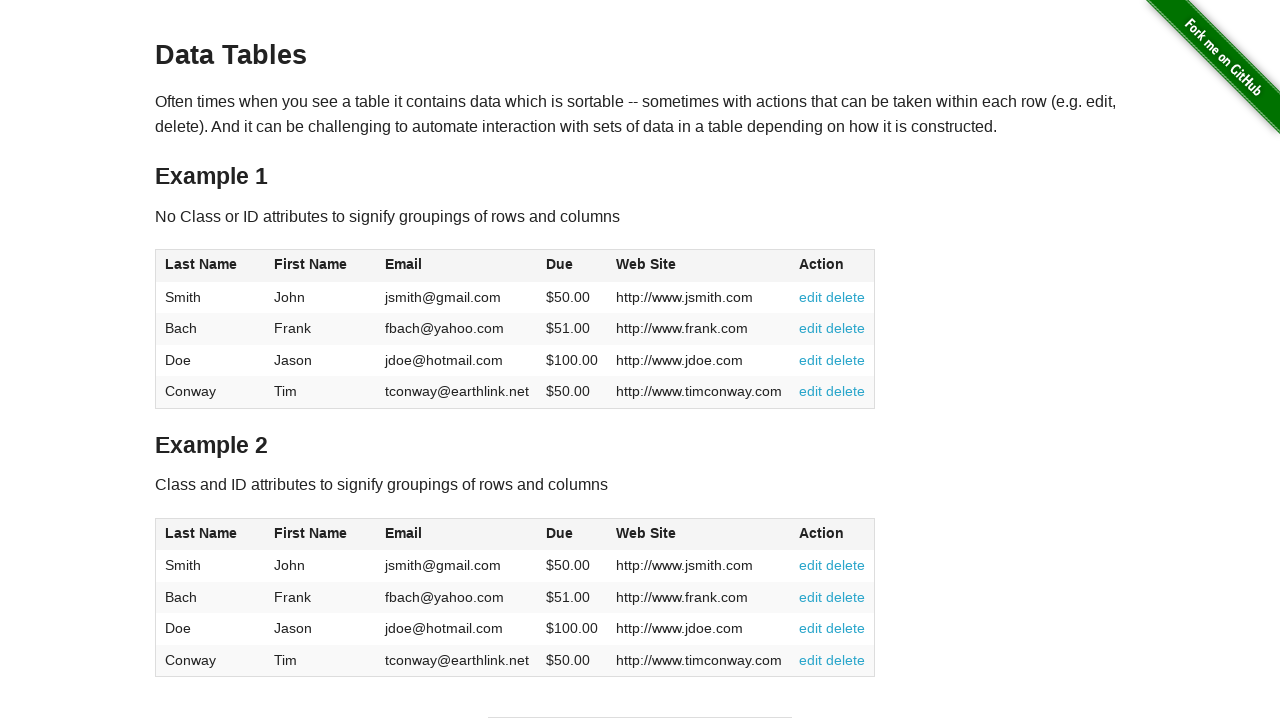

Scrolled second table into view
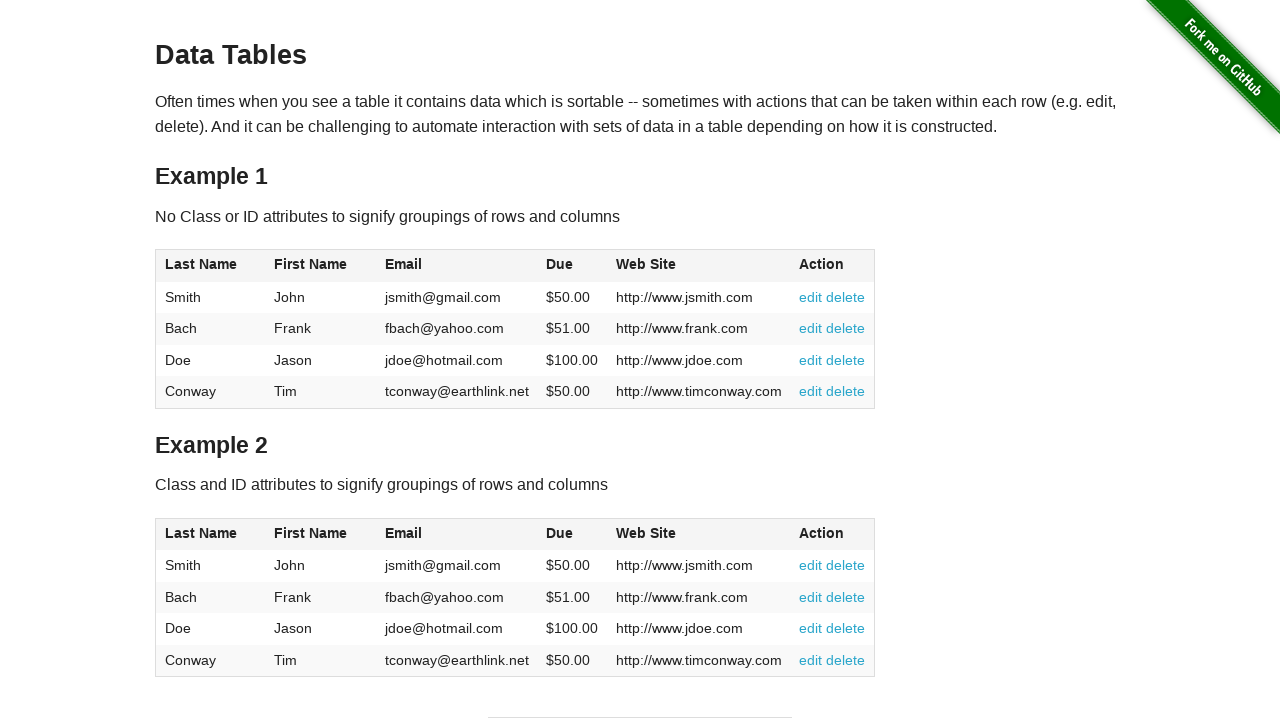

Clicked Due column header in second table to sort at (572, 534) on table:nth-of-type(2) thead th:nth-of-type(4)
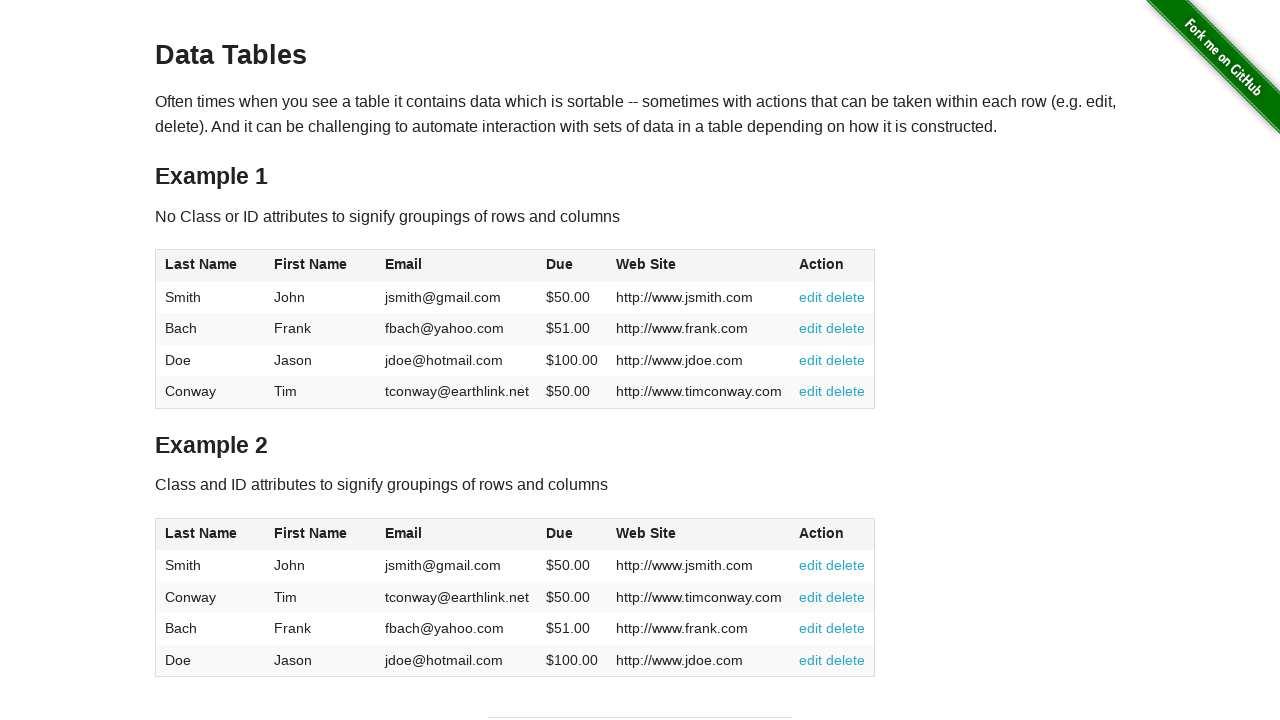

Table cells loaded after sorting by Due column
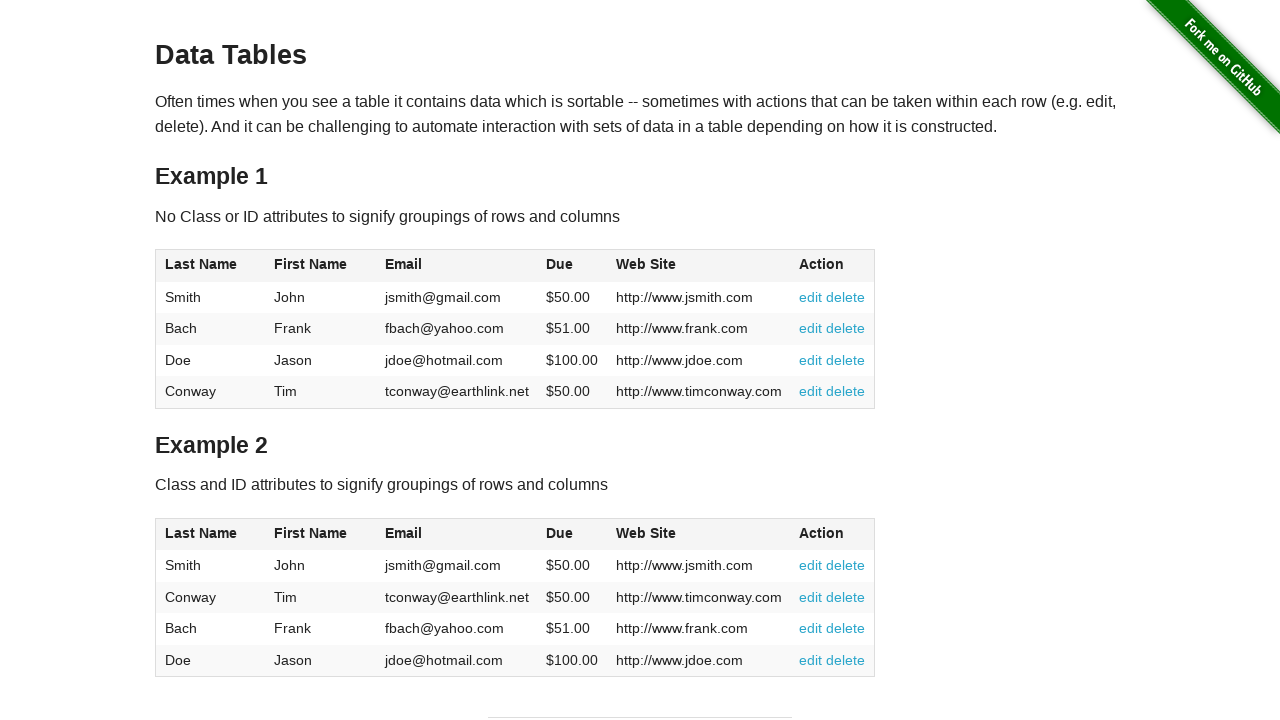

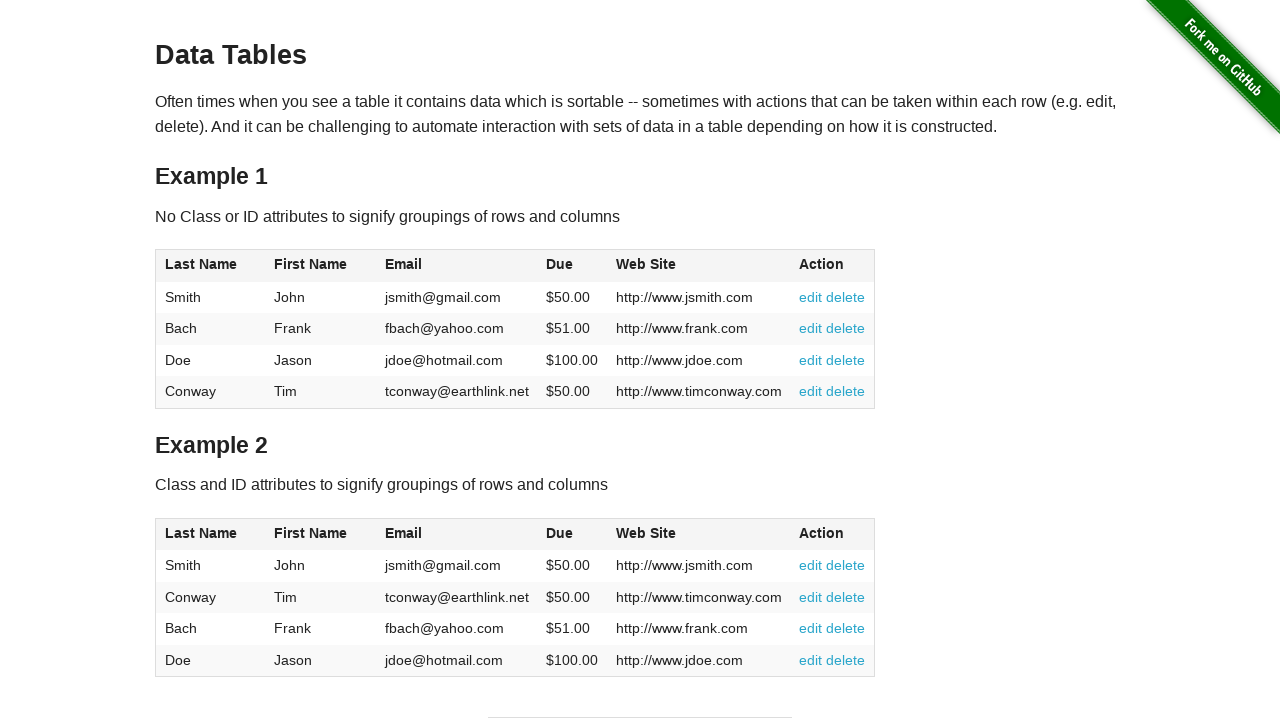